Tests JavaScript confirm dialog handling by clicking a button to trigger a confirmation alert and dismissing it

Starting URL: https://the-internet.herokuapp.com/javascript_alerts

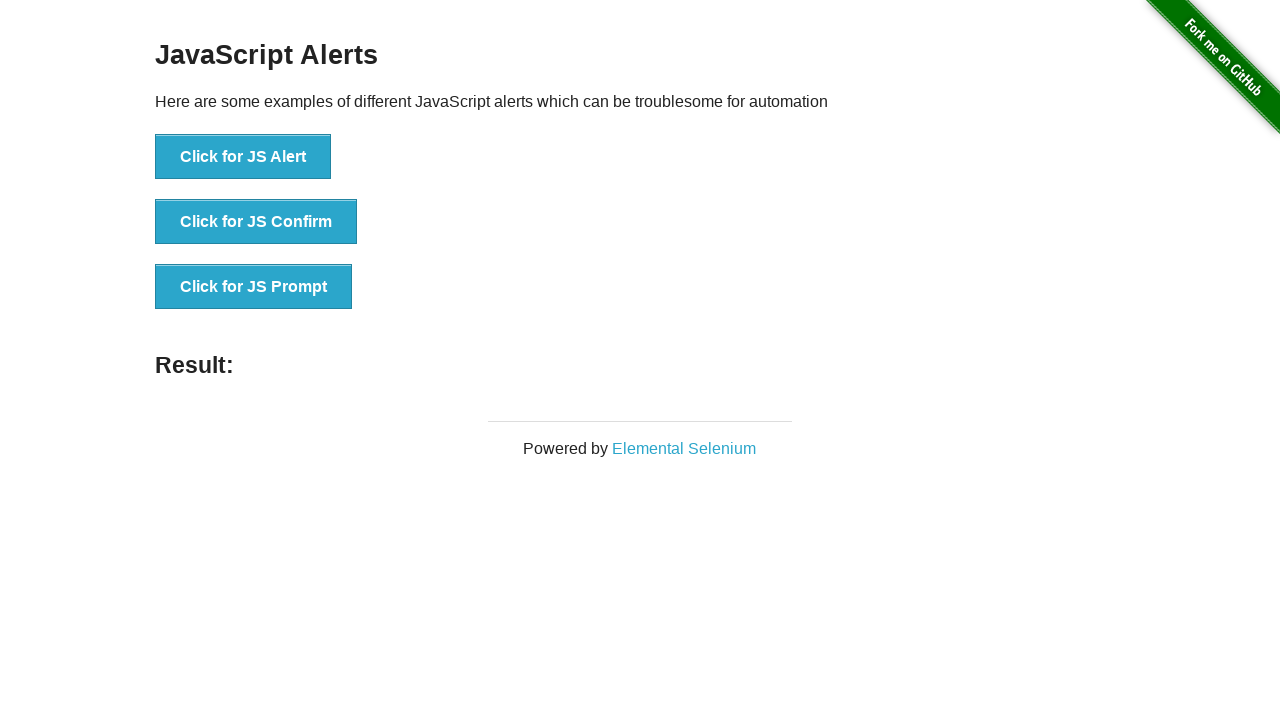

Clicked button to trigger JavaScript confirm dialog at (256, 222) on xpath=//button[text()='Click for JS Confirm']
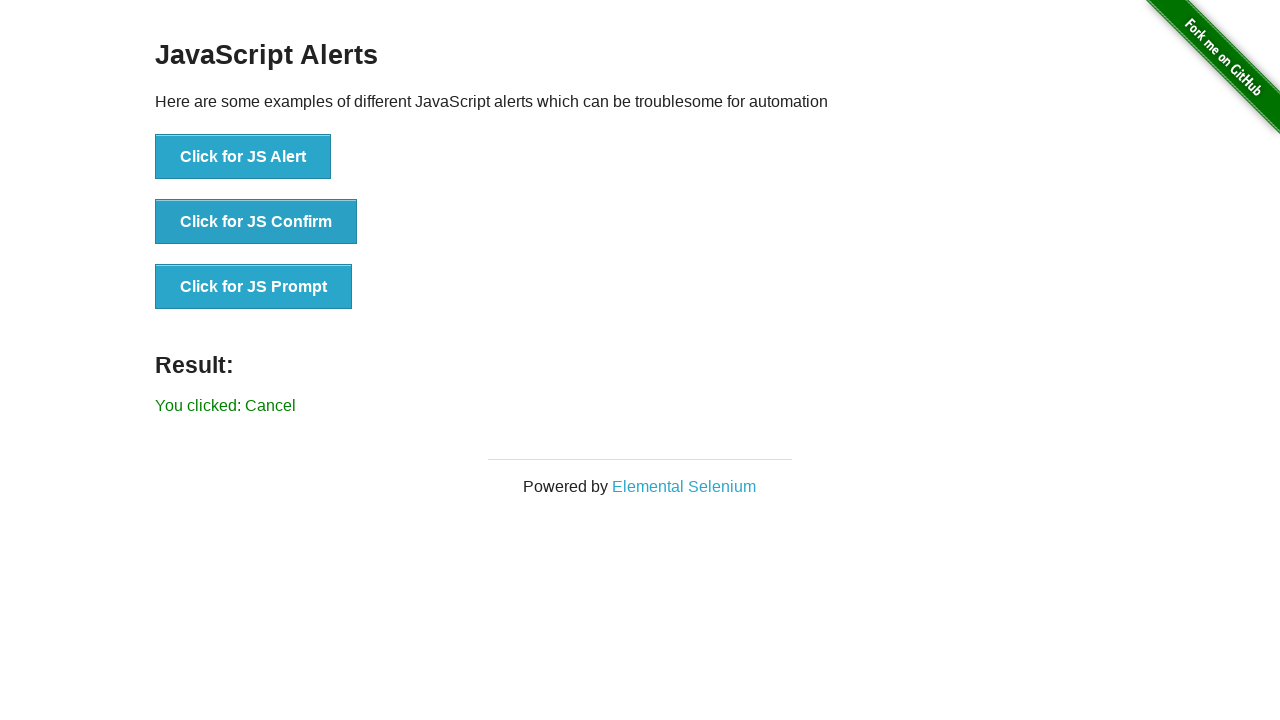

Set up dialog handler to dismiss confirmation alerts
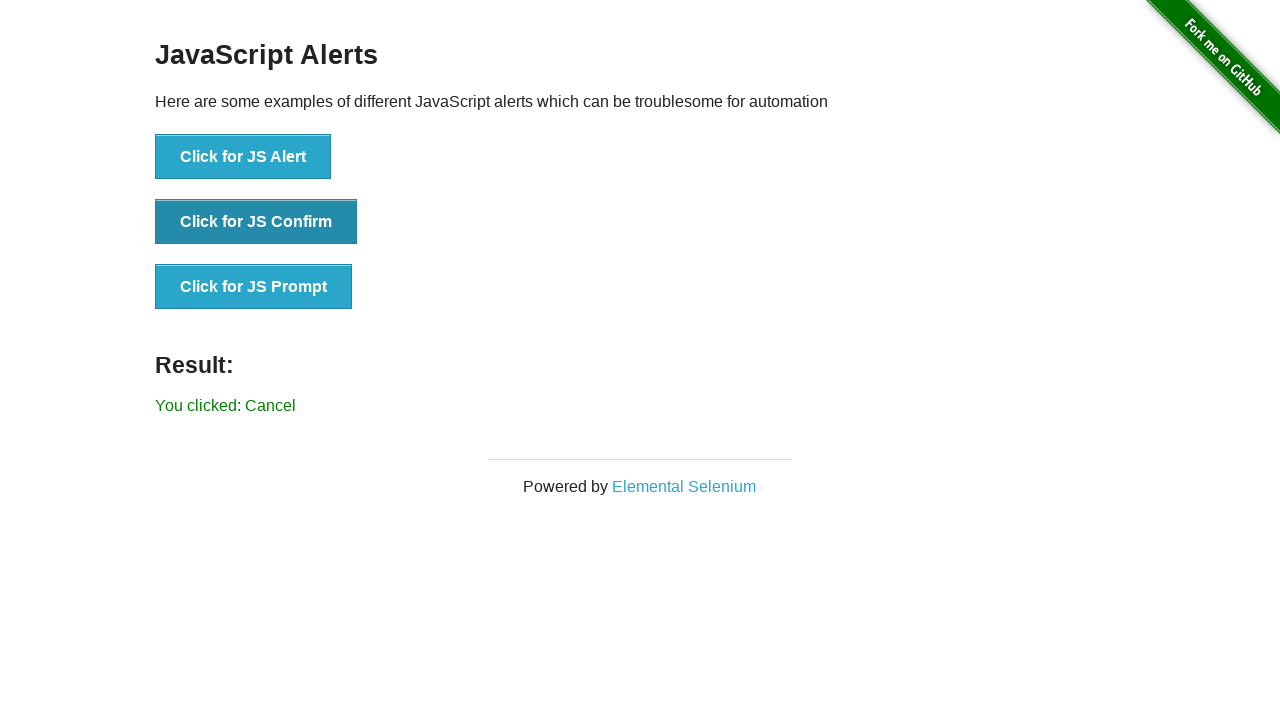

Clicked button again to trigger confirm dialog and test dismissal at (256, 222) on xpath=//button[text()='Click for JS Confirm']
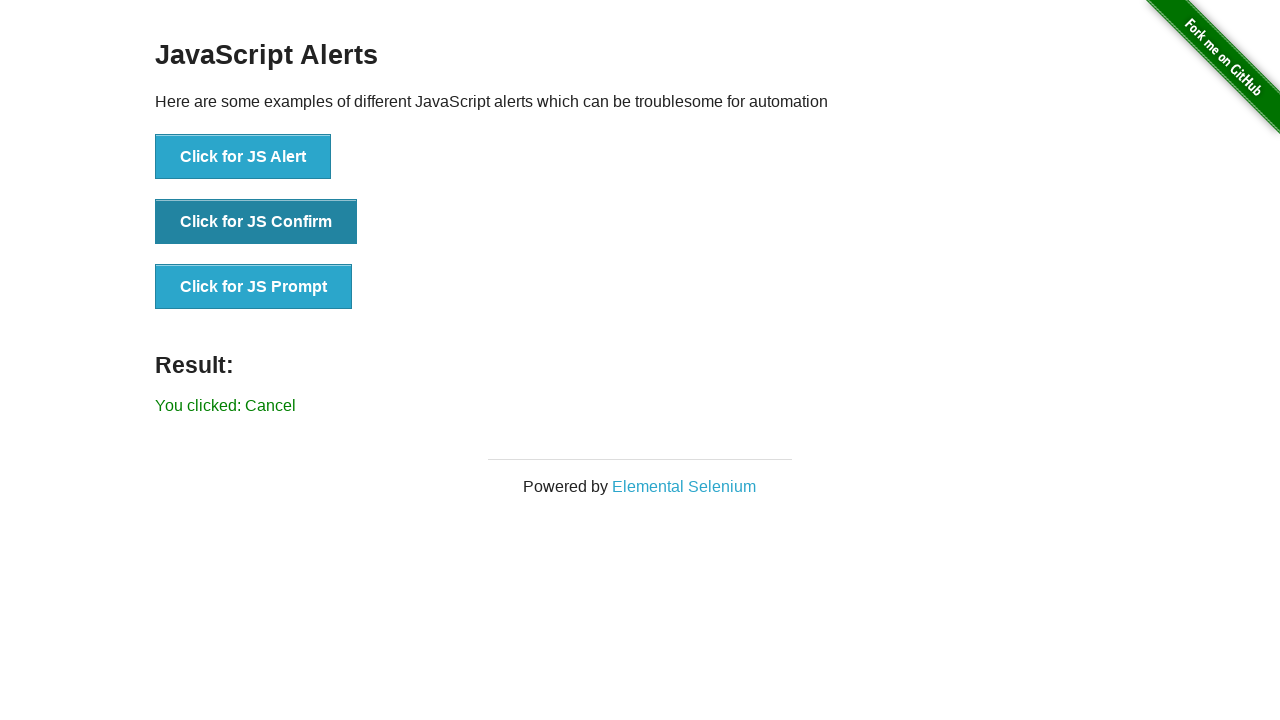

Result message appeared after dismissing the confirm dialog
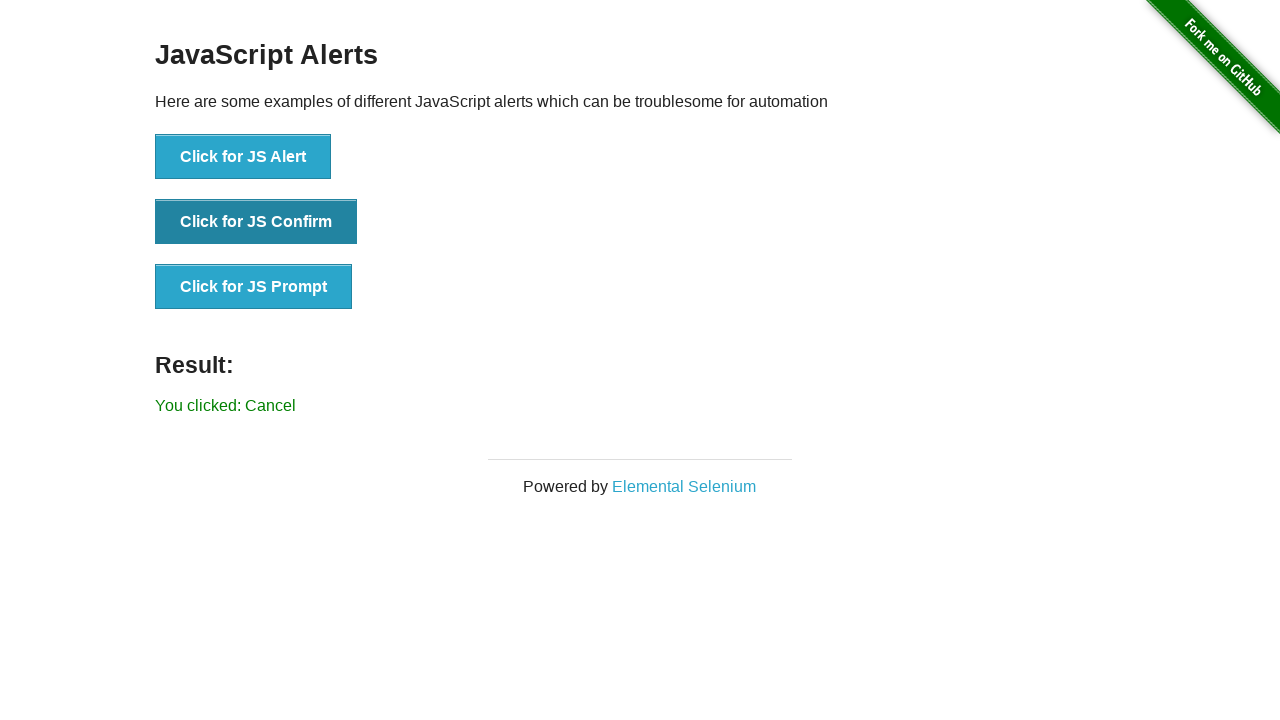

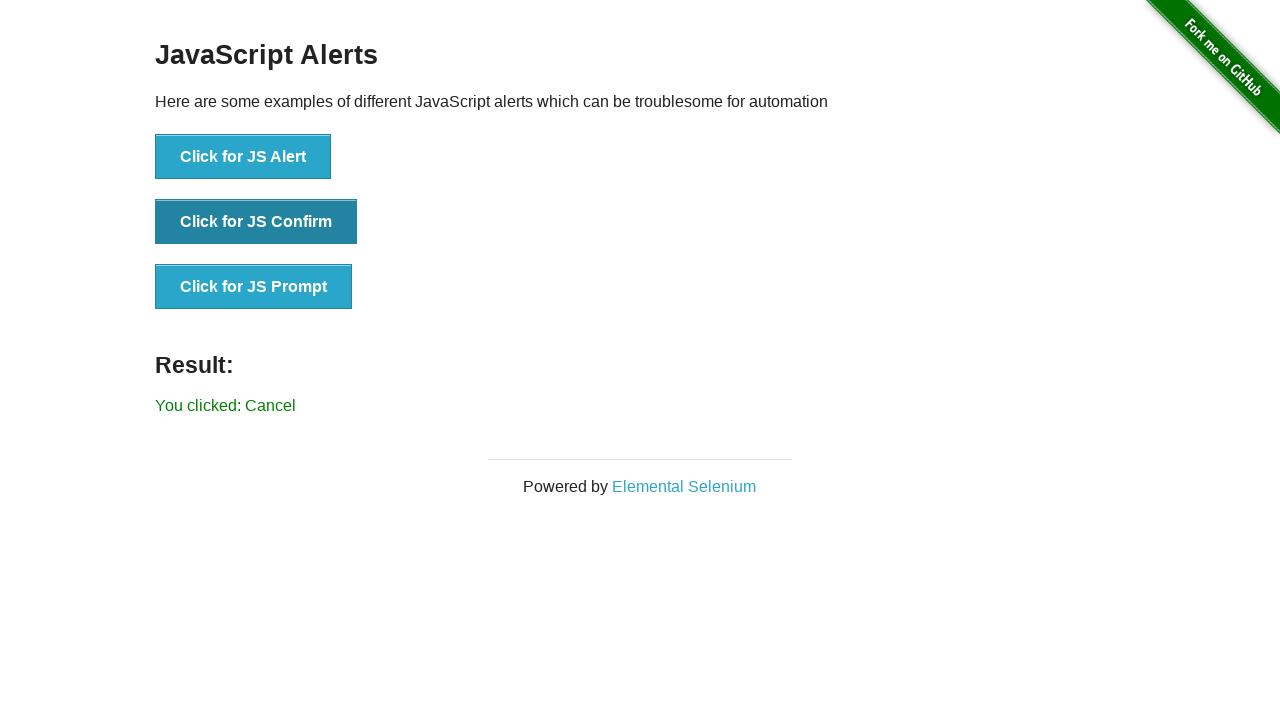